Tests dynamic controls by navigating to the Dynamic Controls page, enabling a text field, entering text, disabling it, and verifying the status message

Starting URL: https://the-internet.herokuapp.com/

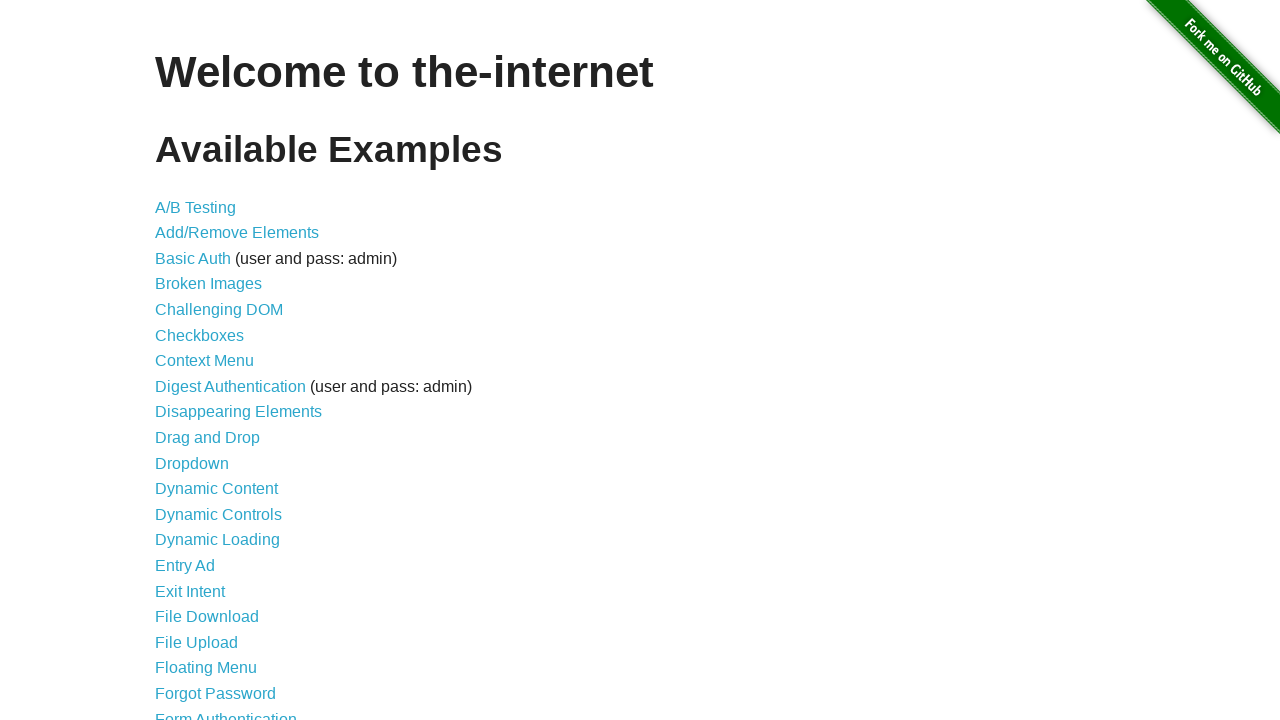

Clicked on Dynamic Controls link at (218, 514) on text=Dynamic Controls
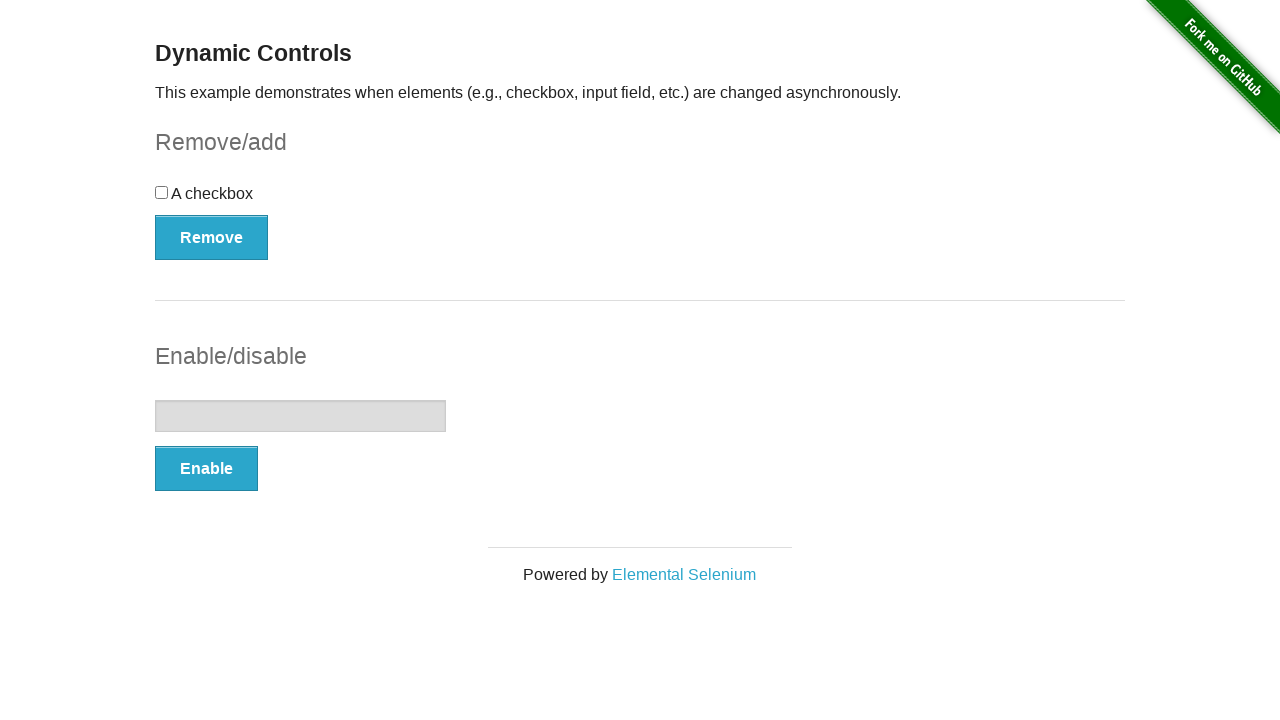

Clicked Enable button to enable text field at (206, 469) on button:has-text('Enable')
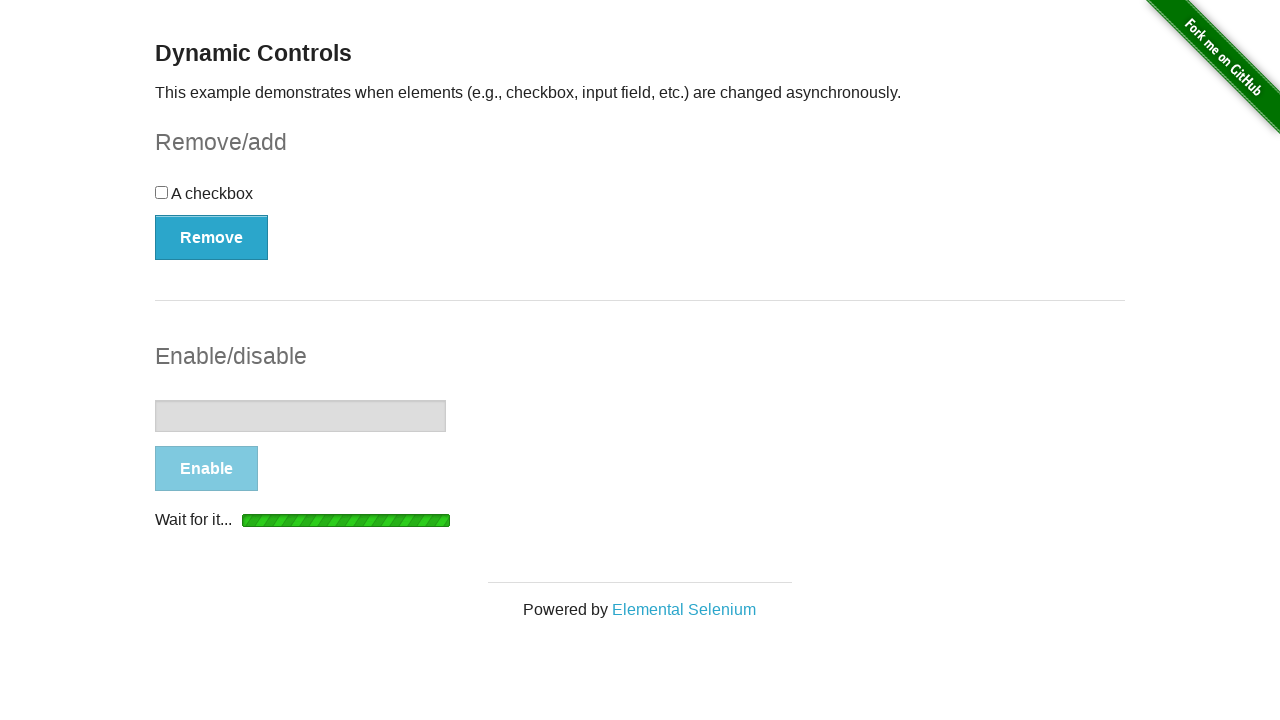

Disable button appeared after enabling text field
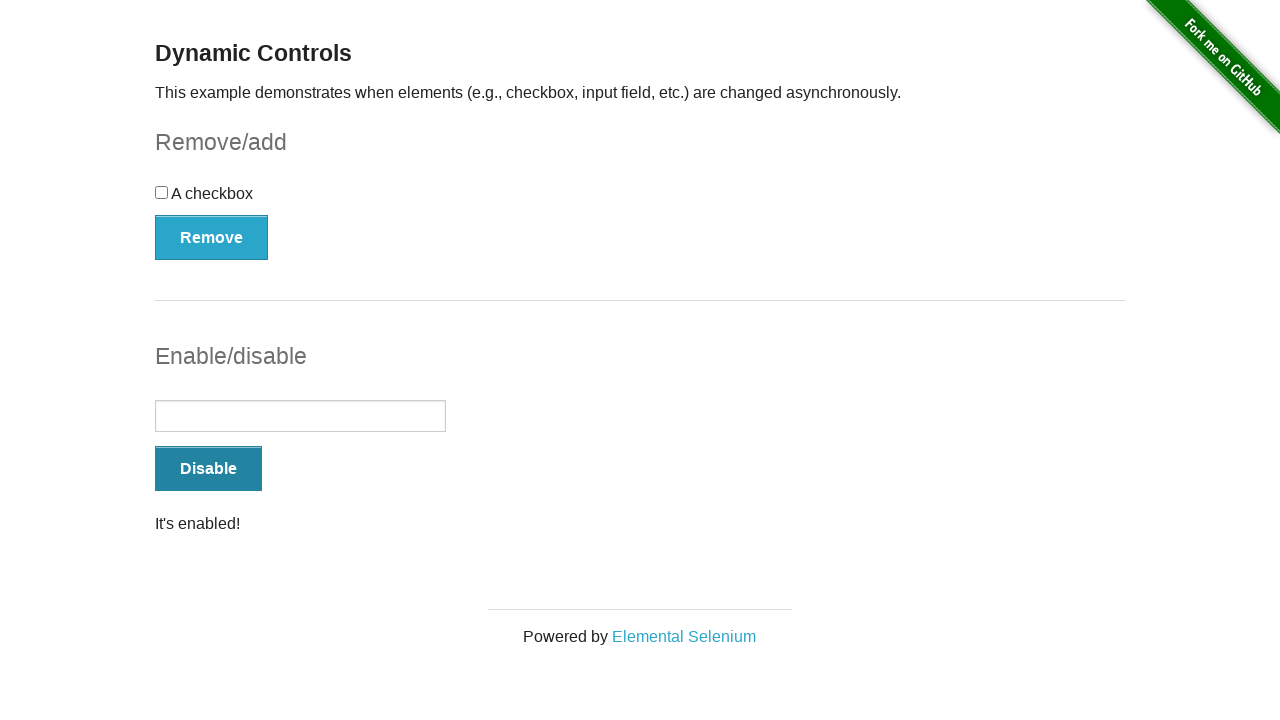

Clicked on text field at (300, 416) on input[type='text']
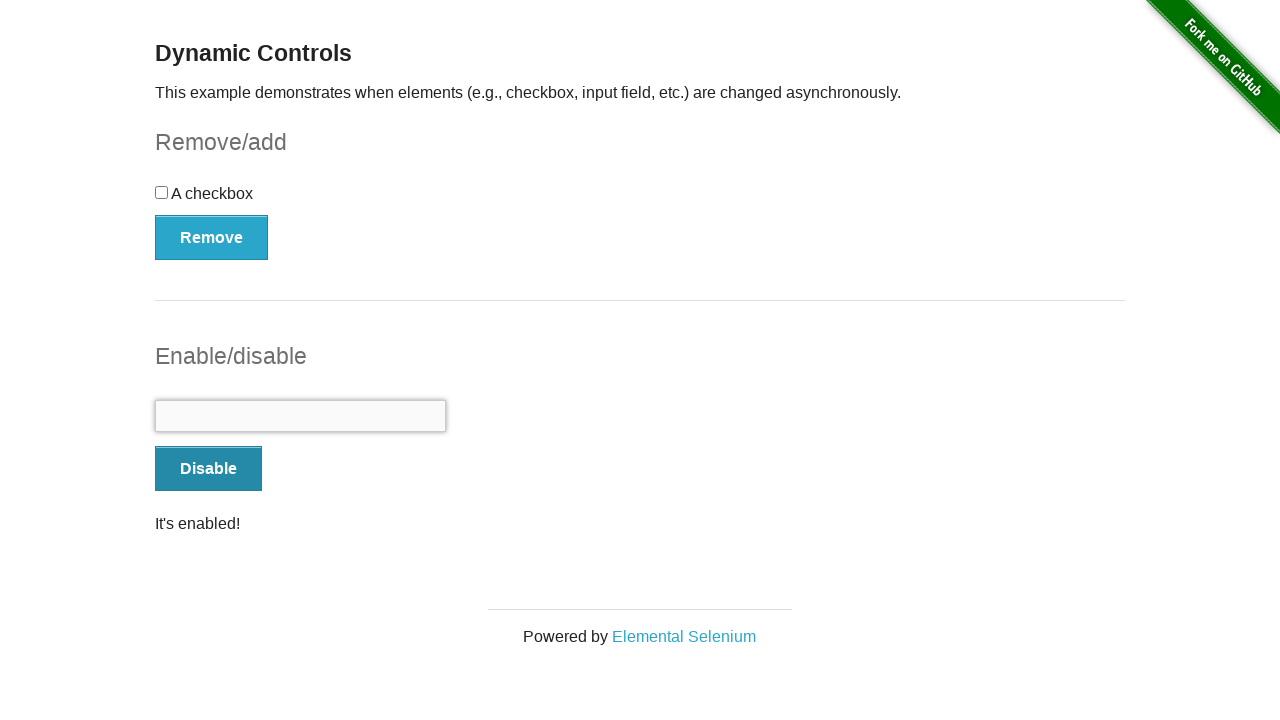

Entered 'Hello' into the text field on input[type='text']
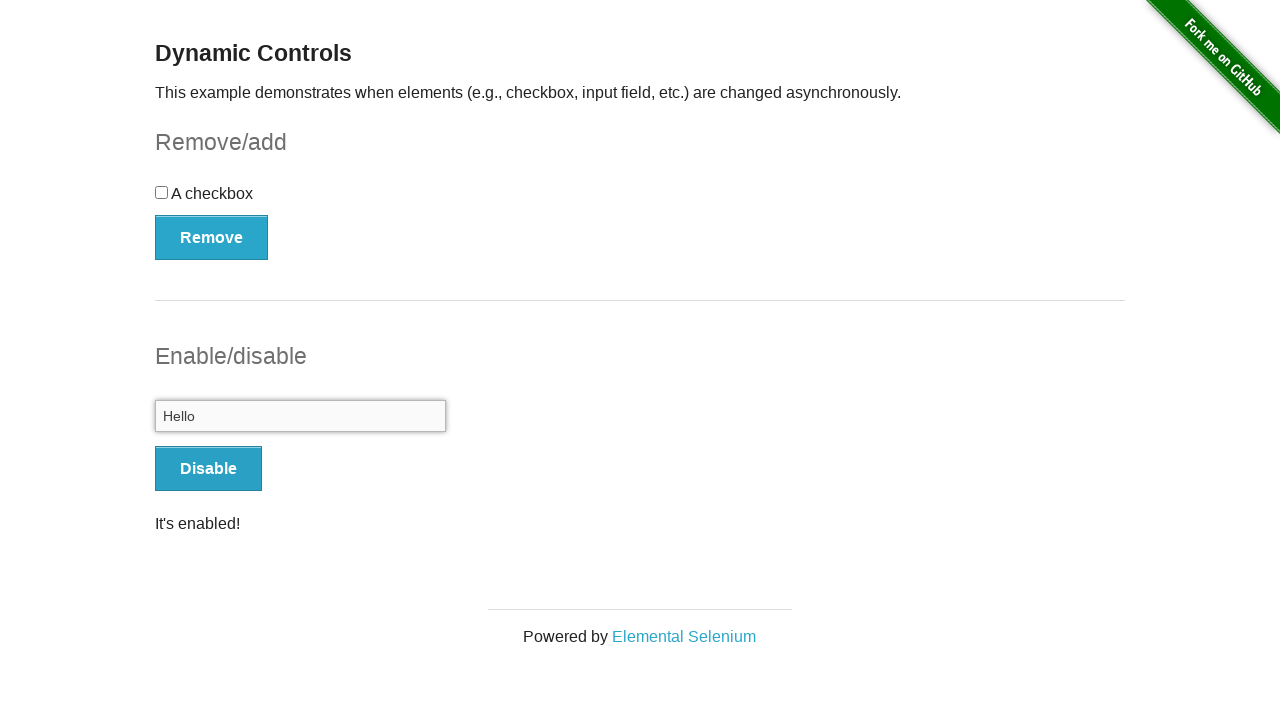

Clicked Disable button to disable text field at (208, 469) on button:has-text('Disable')
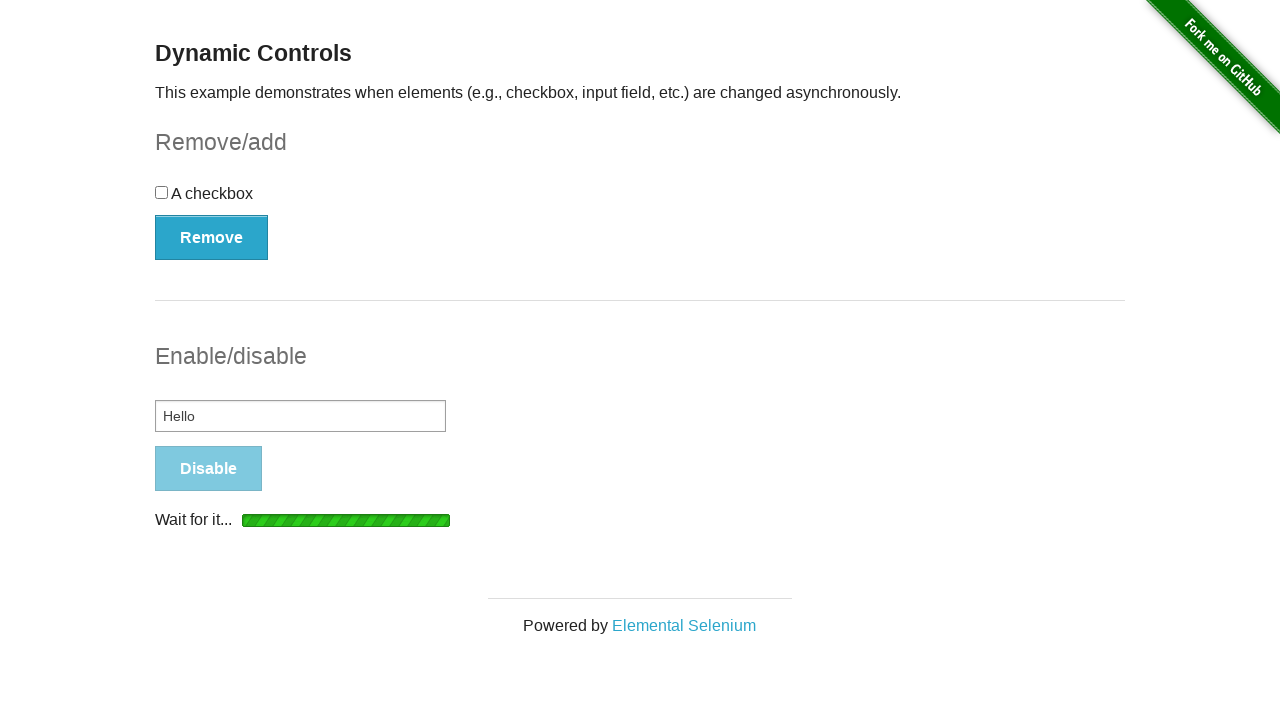

Status message appeared after disabling text field
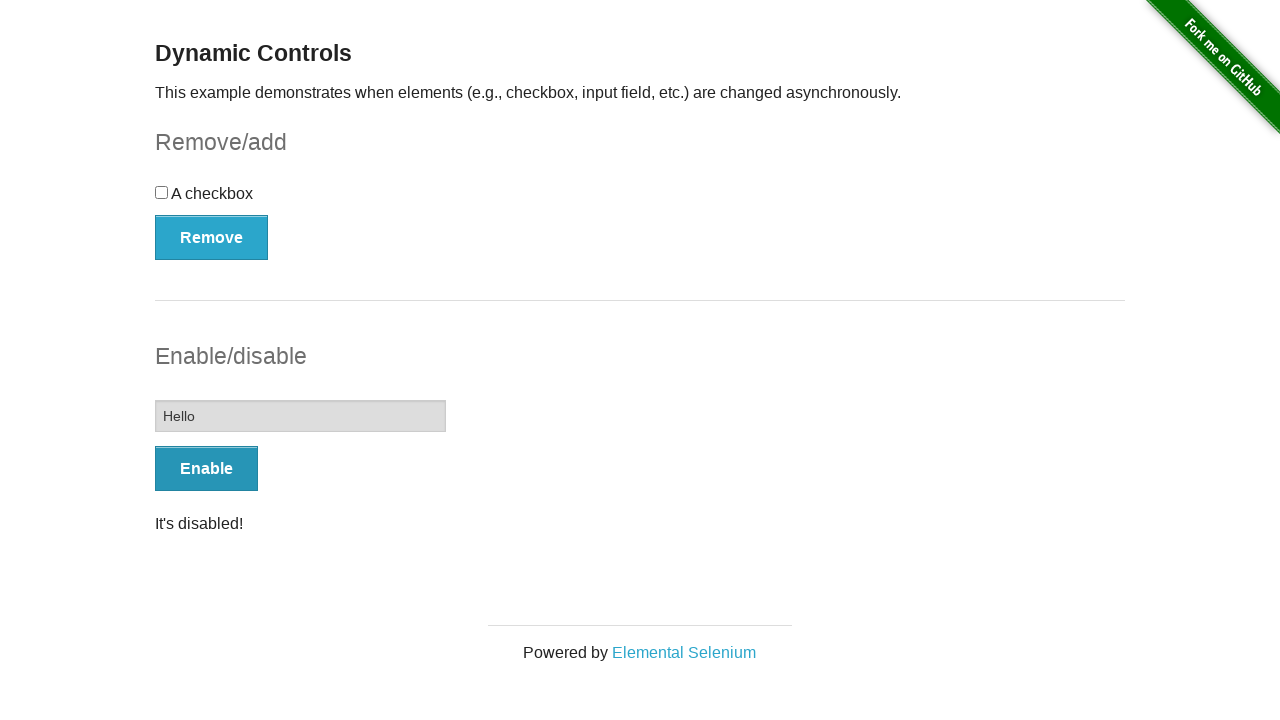

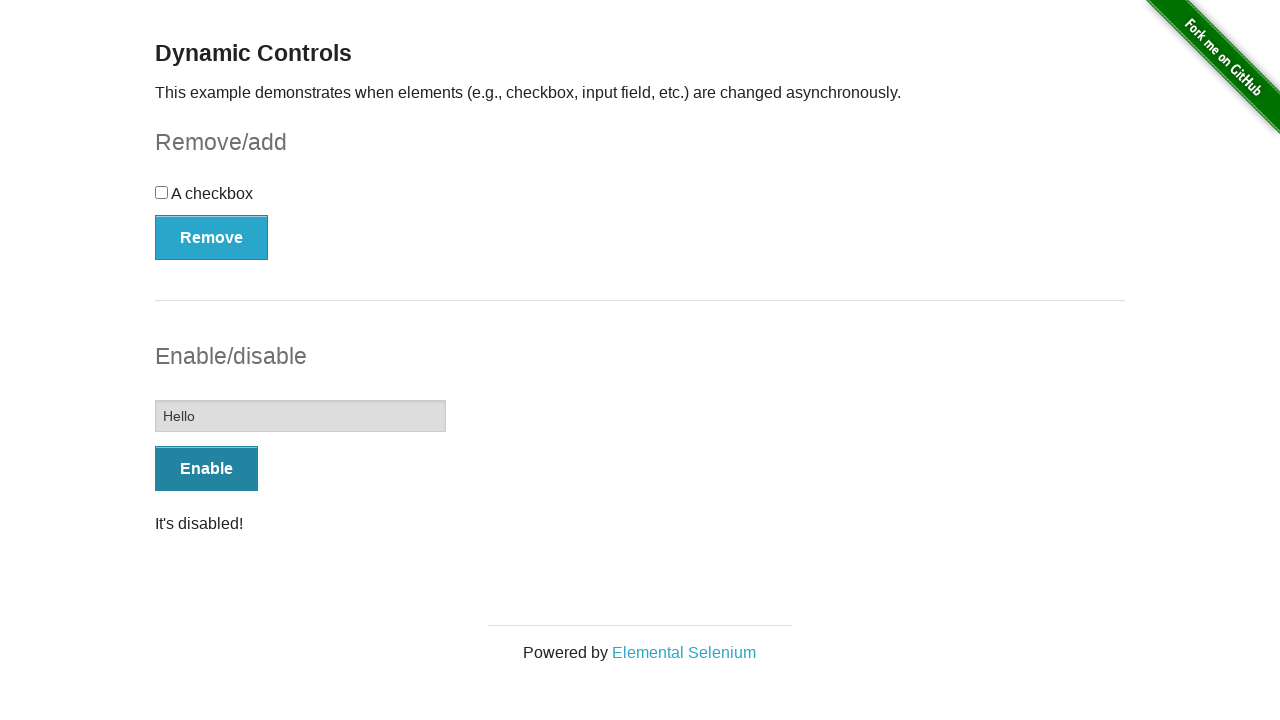